Tests a slow calculator web application by setting a delay, performing an addition operation (7 + 8), and verifying the result displays 15

Starting URL: https://bonigarcia.dev/selenium-webdriver-java/slow-calculator.html

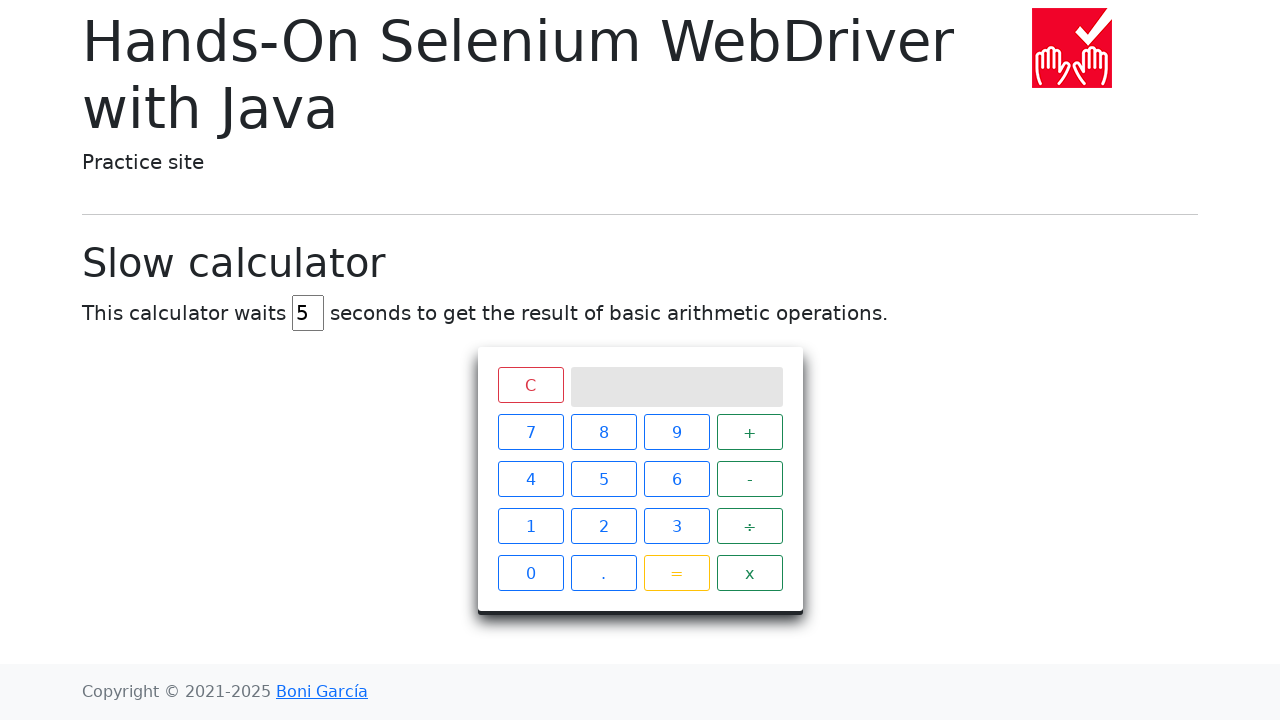

Cleared the delay input field on input#delay
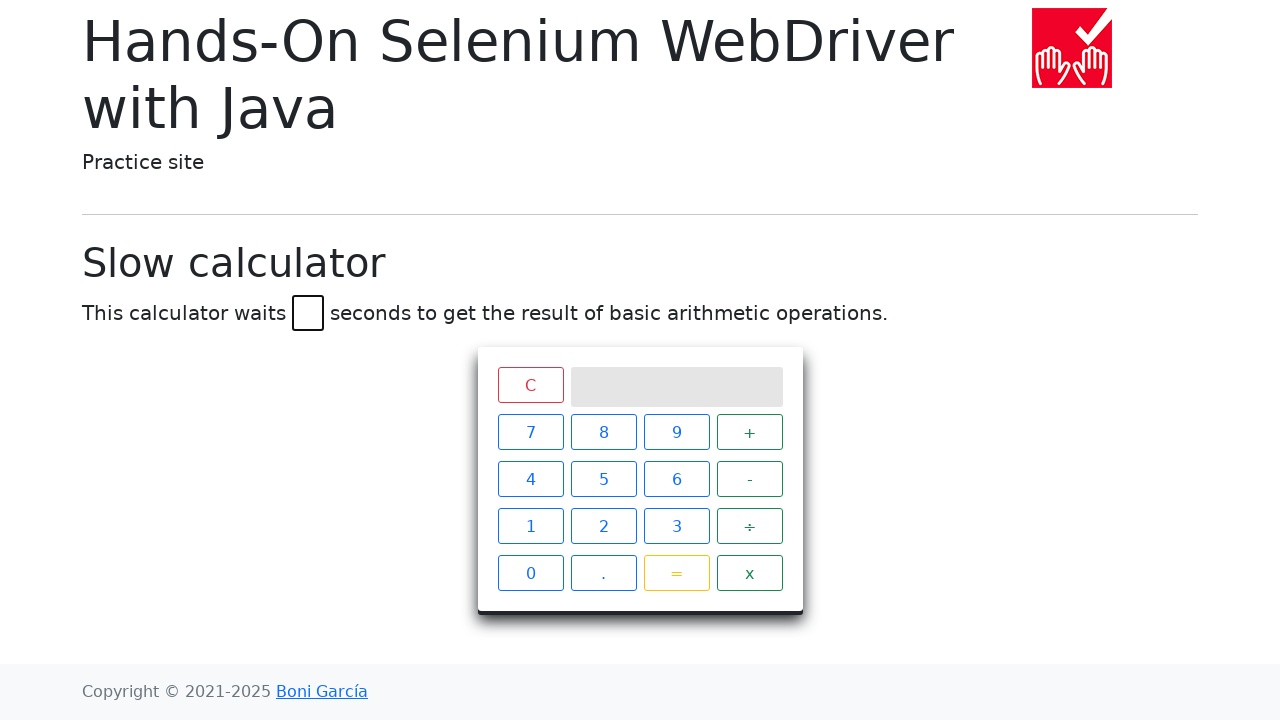

Set delay to 3 seconds on input#delay
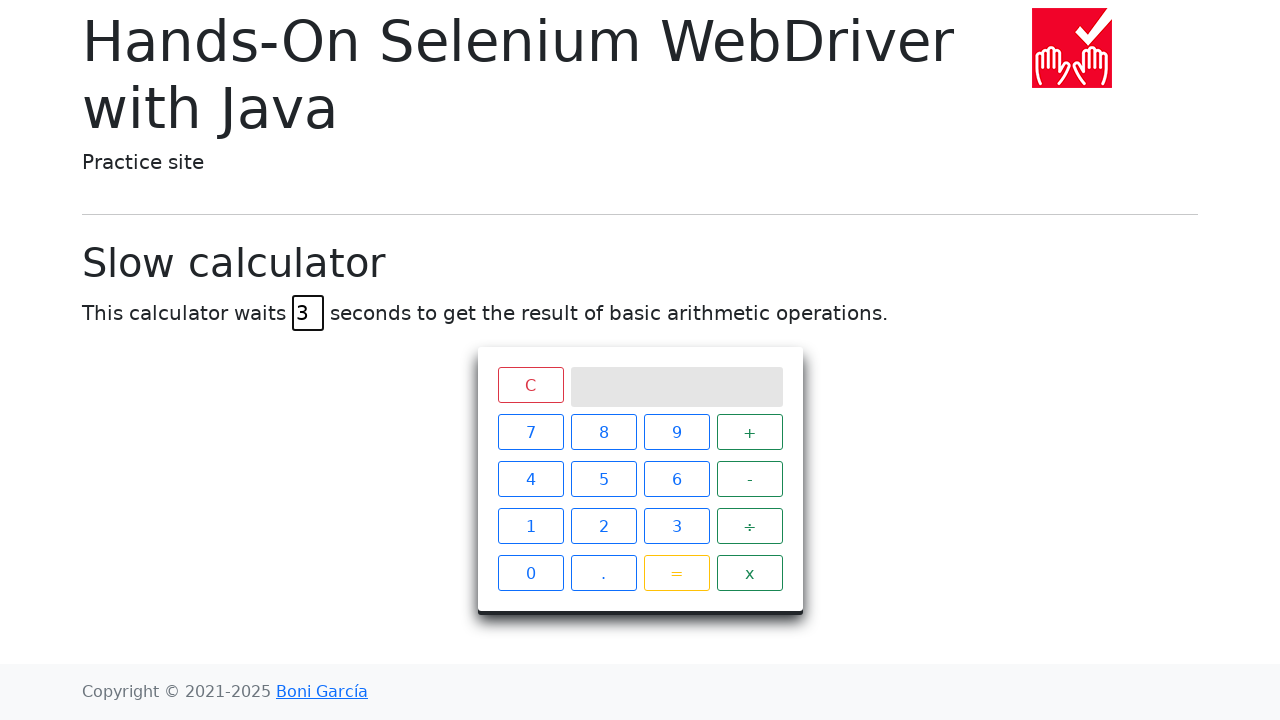

Clicked number 7 at (530, 432) on xpath=//span[contains(text(),"7")]
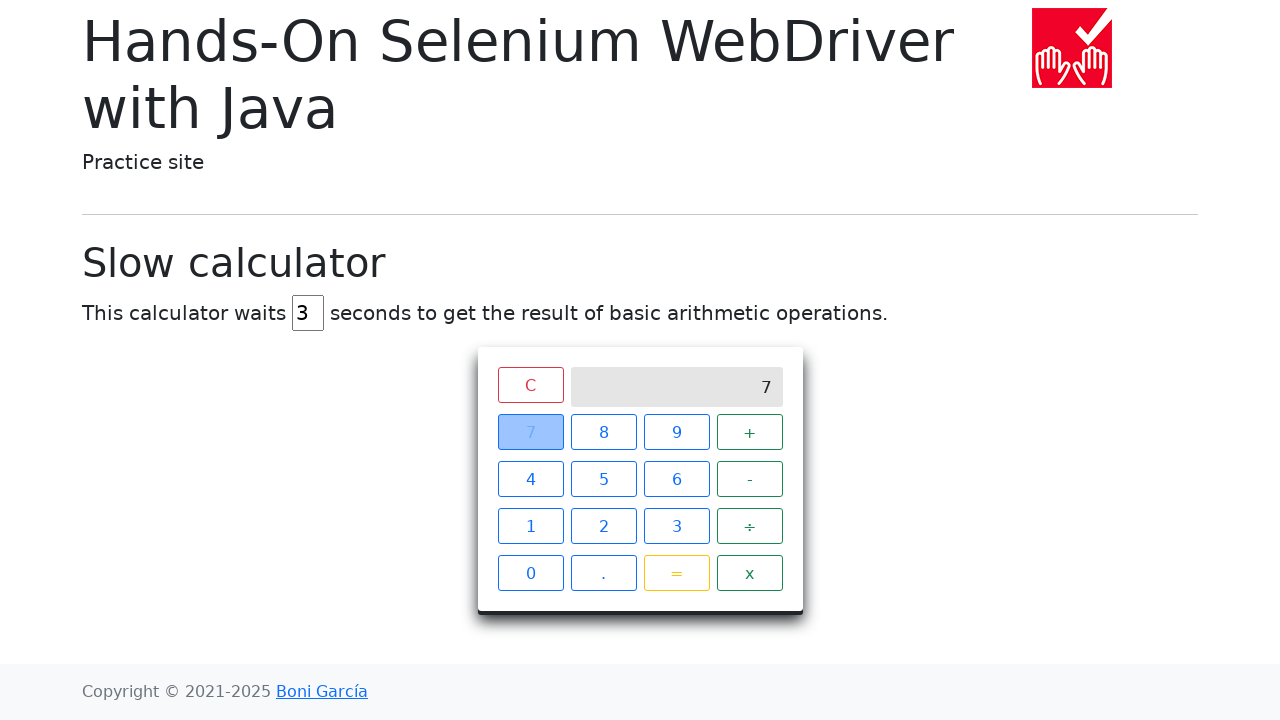

Clicked the plus operator at (750, 432) on xpath=//span[contains(text(),"+")]
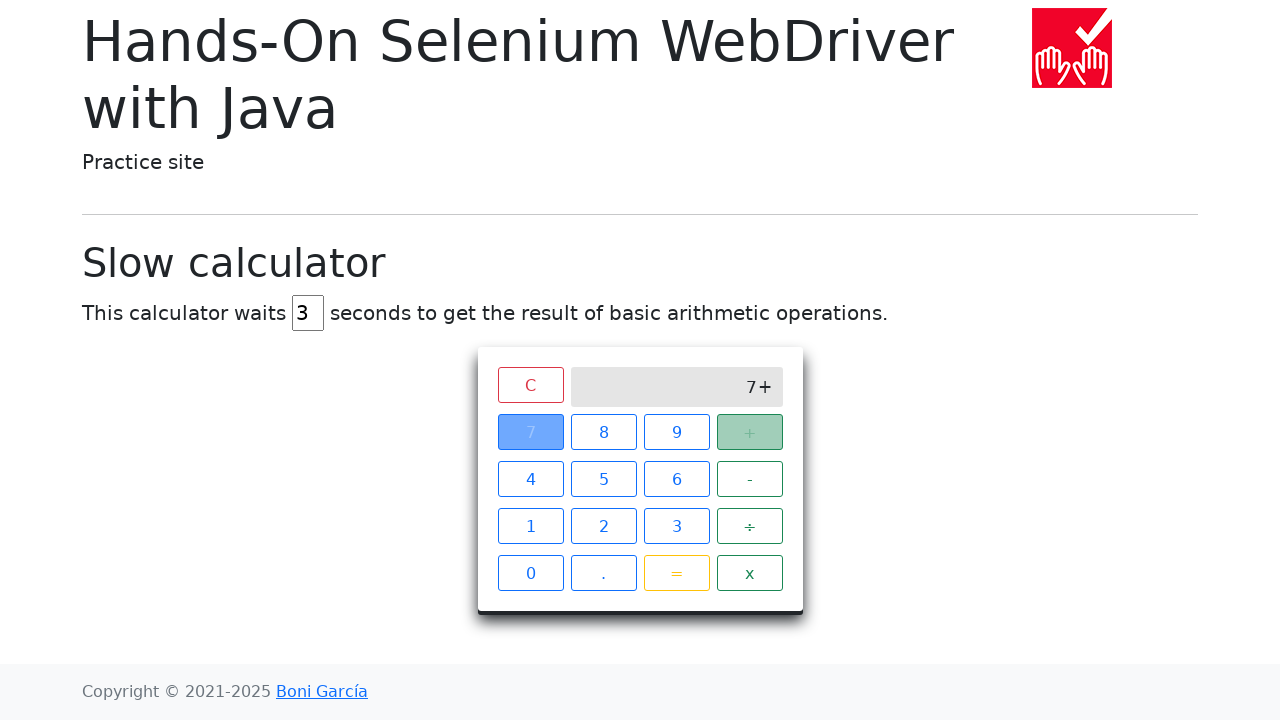

Clicked number 8 at (604, 432) on xpath=//span[contains(text(),"8")]
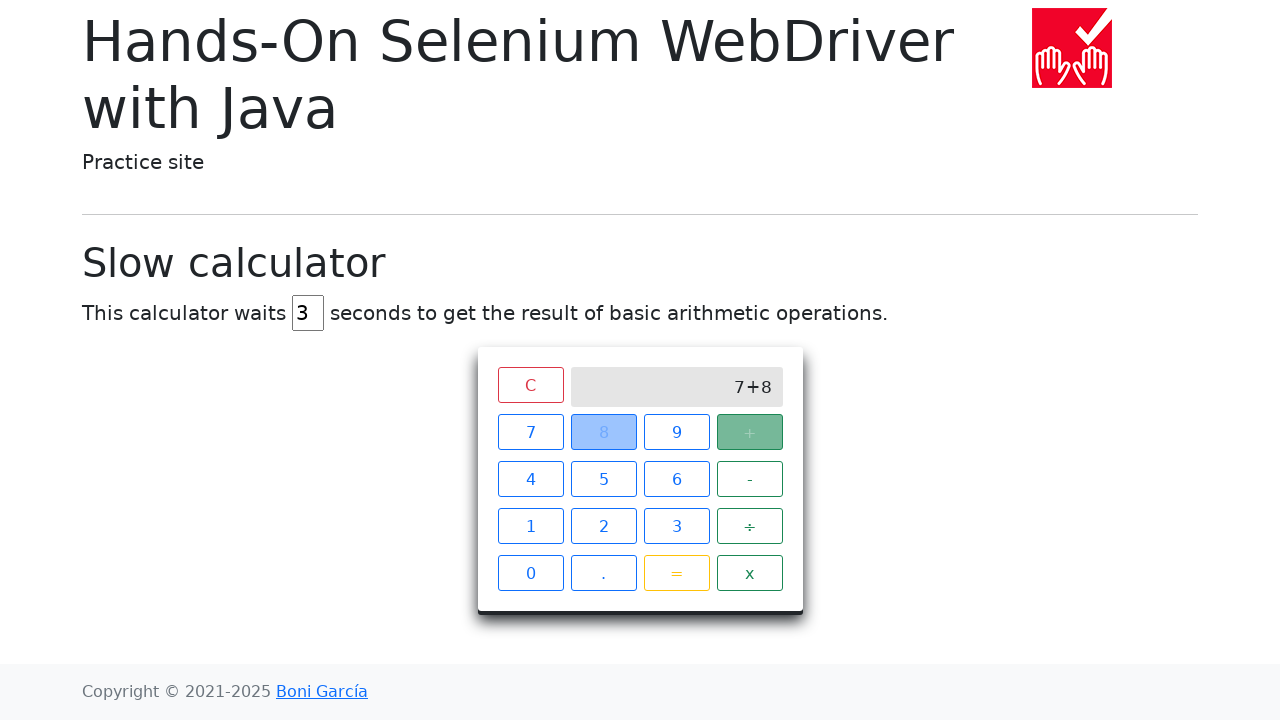

Clicked equals button to perform calculation at (676, 573) on xpath=//span[contains(text(),"=")]
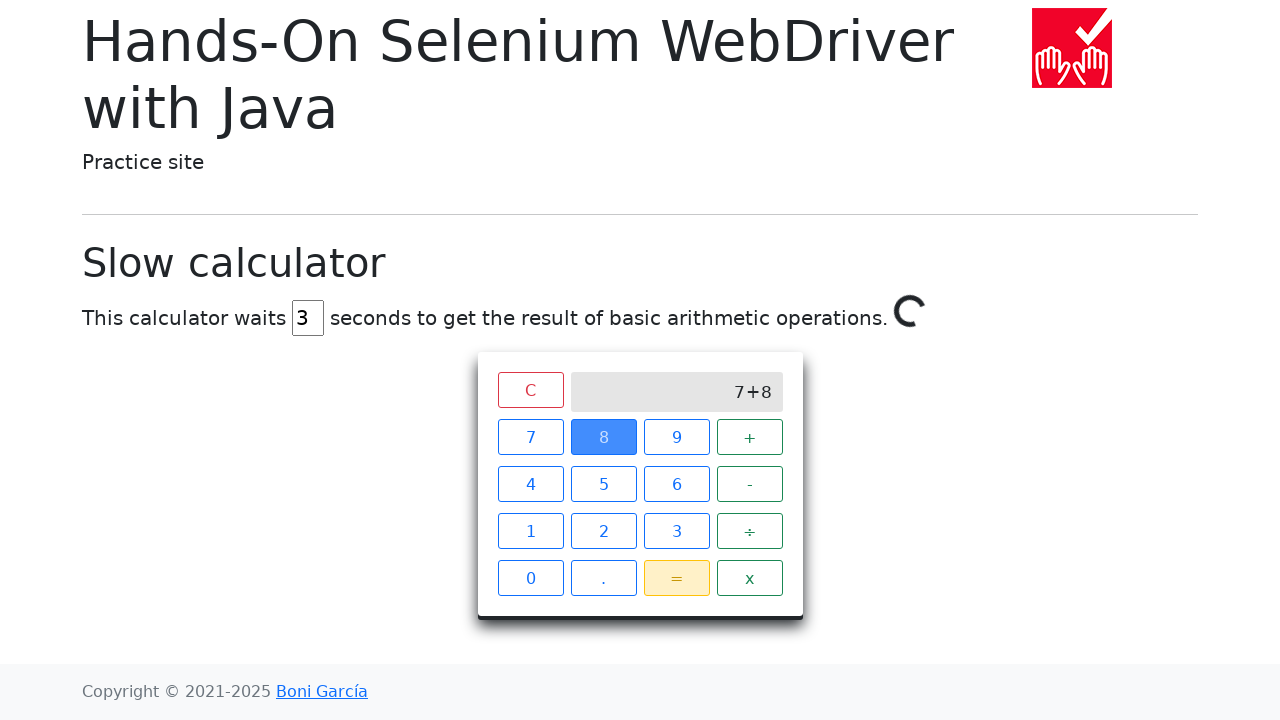

Verified result displays 15 after slow calculation
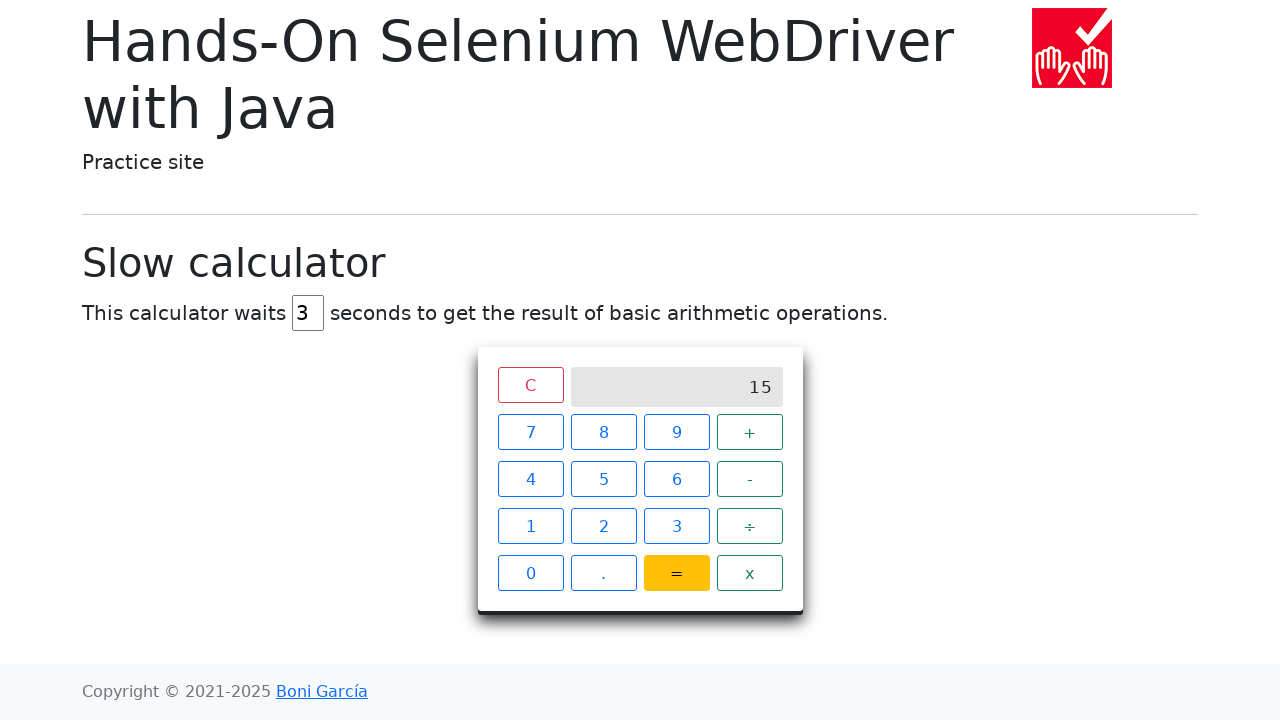

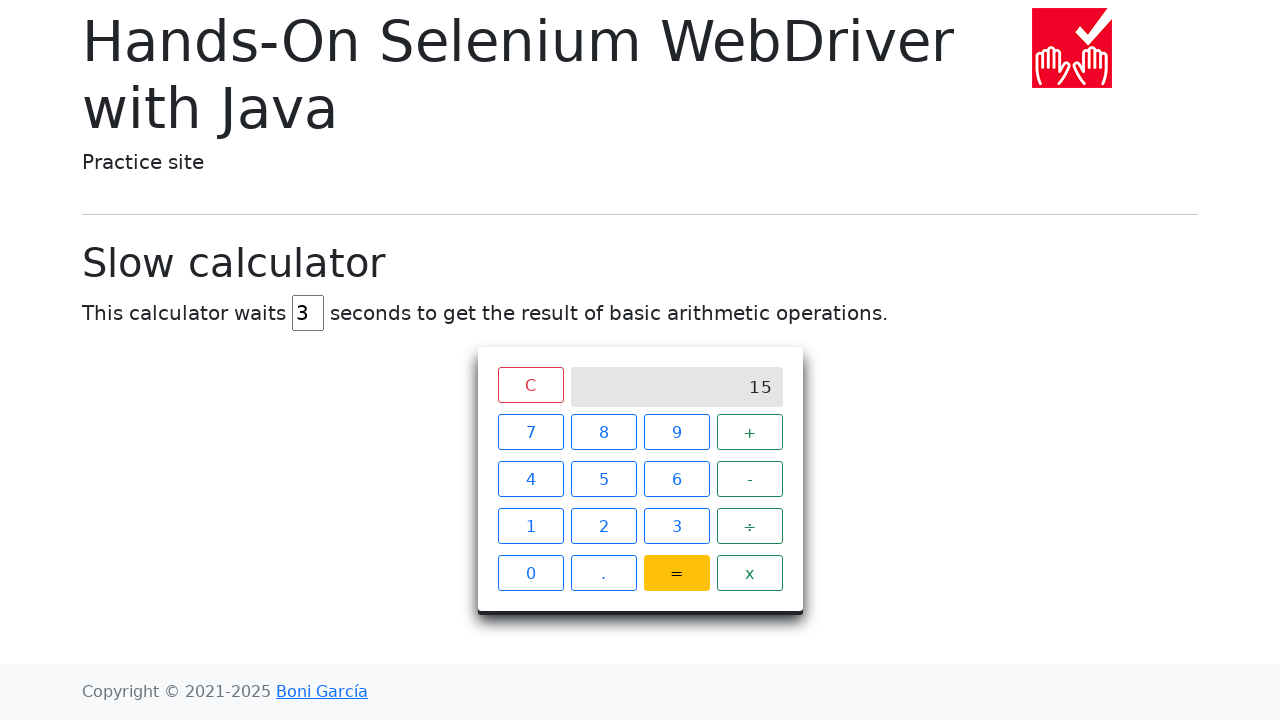